Tests the search functionality by searching for "kot" and verifying results contain the search term

Starting URL: http://www.99-bottles-of-beer.net/

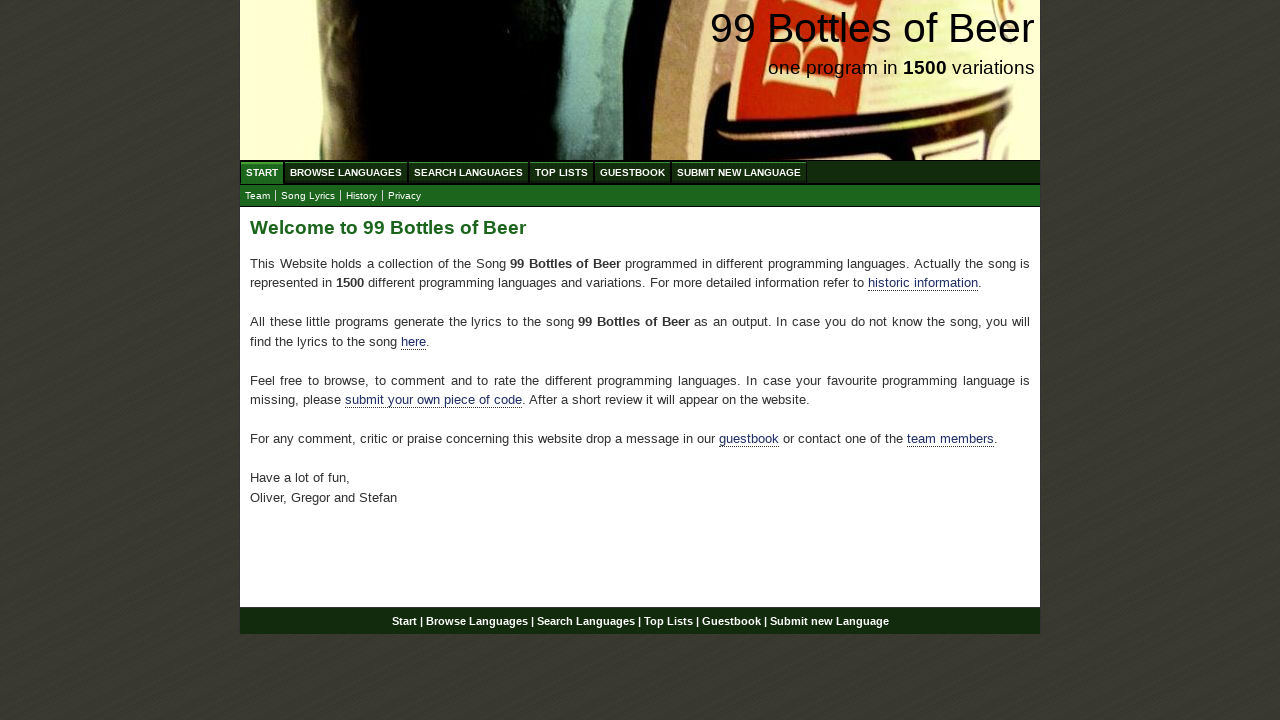

Clicked 'Search Languages' menu option at (468, 172) on xpath=//li/a[text()='Search Languages']
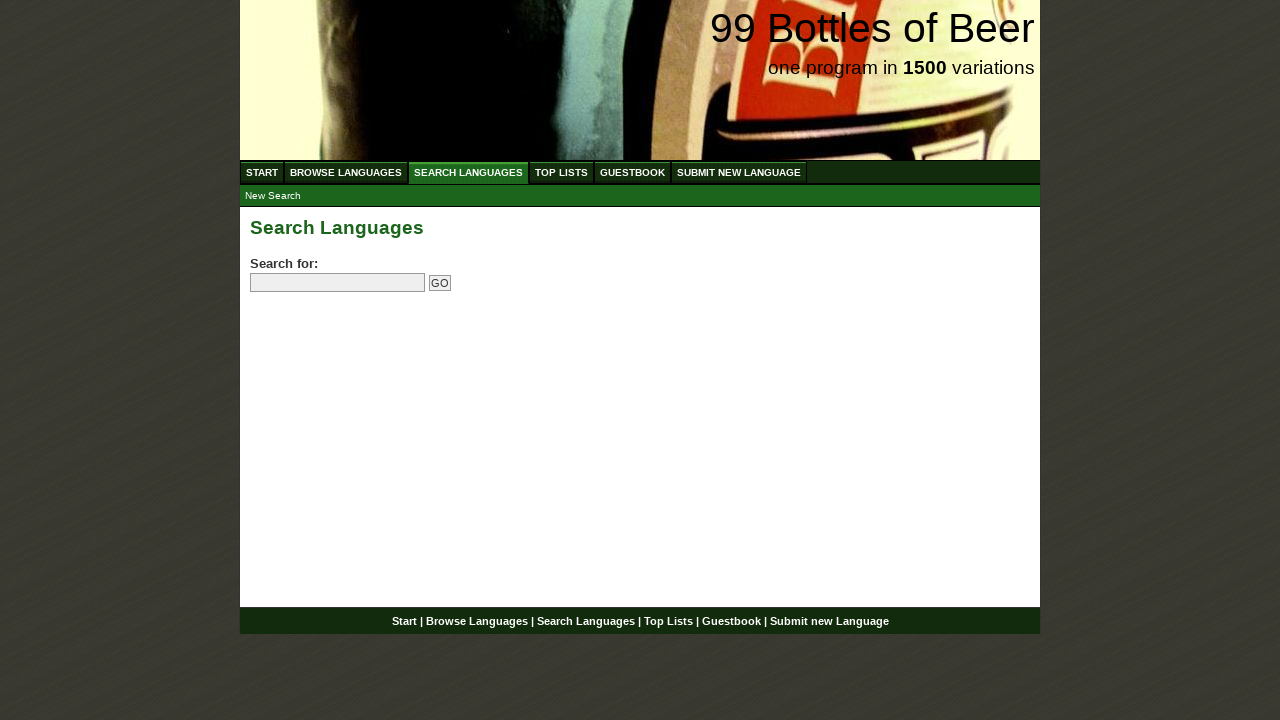

Filled search field with 'kot' on input[name='search']
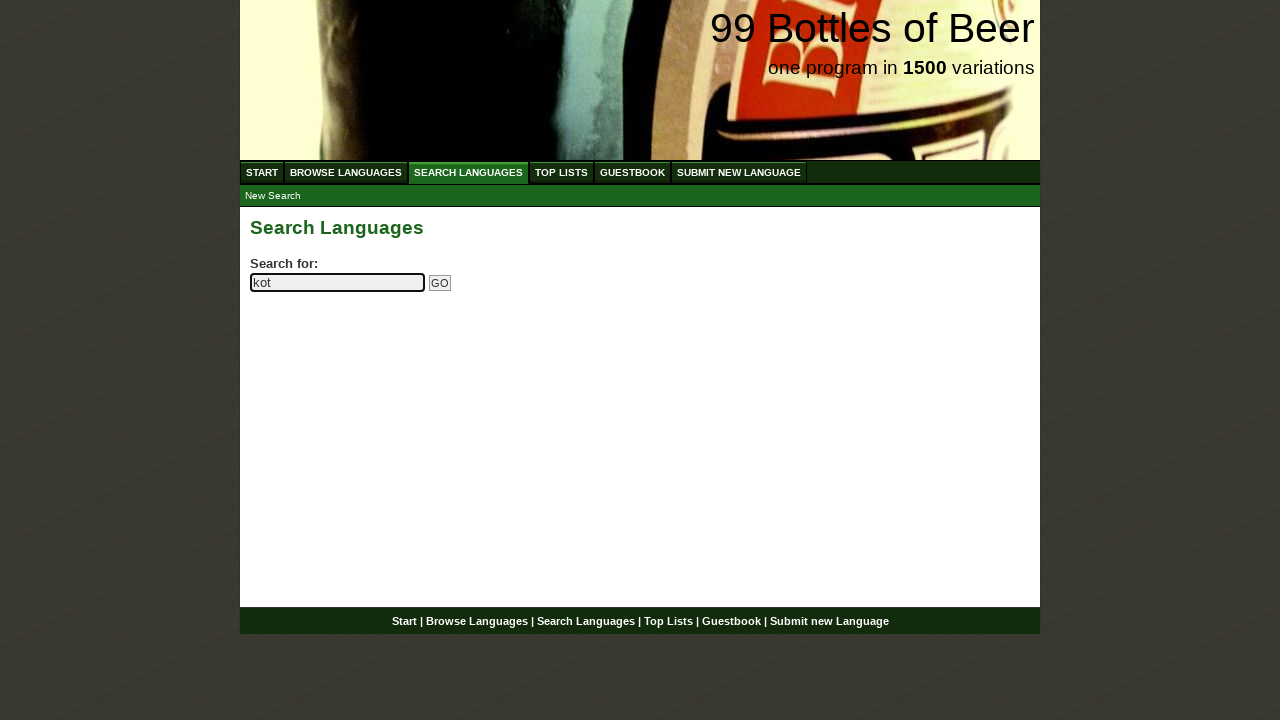

Clicked Go button to search for 'kot' at (440, 283) on input[name='submitsearch']
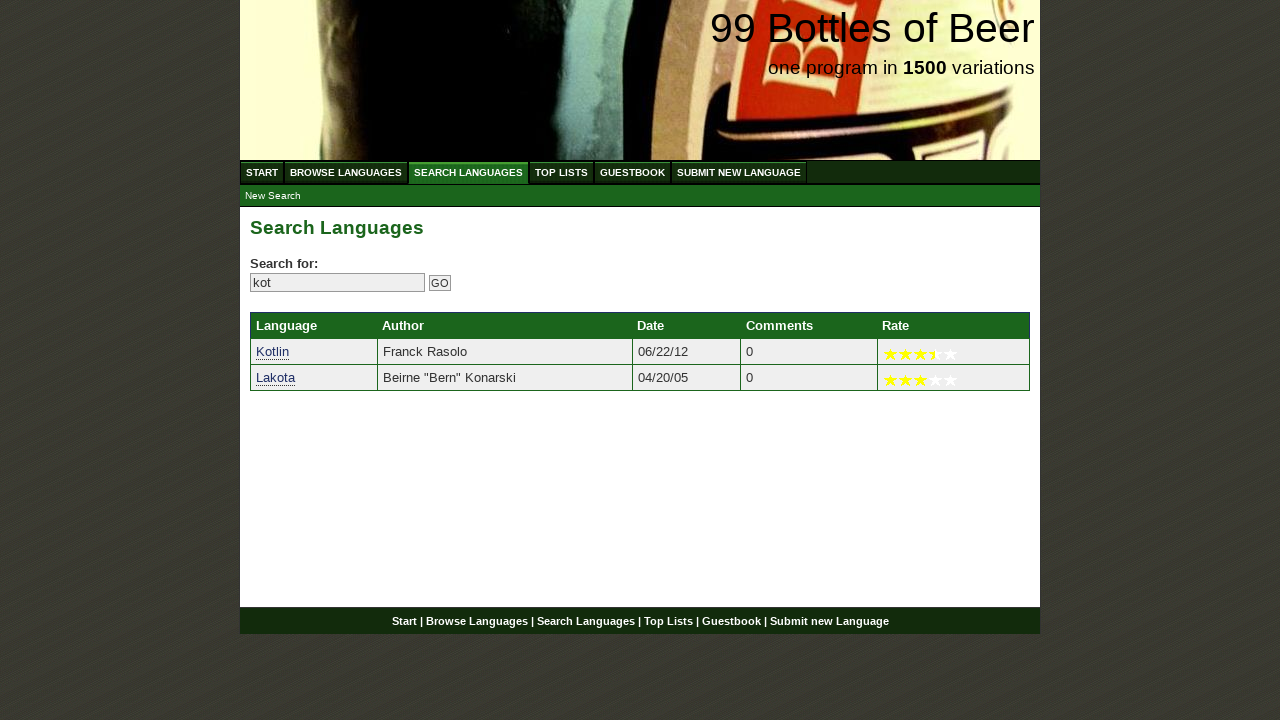

Search results loaded and language links appeared
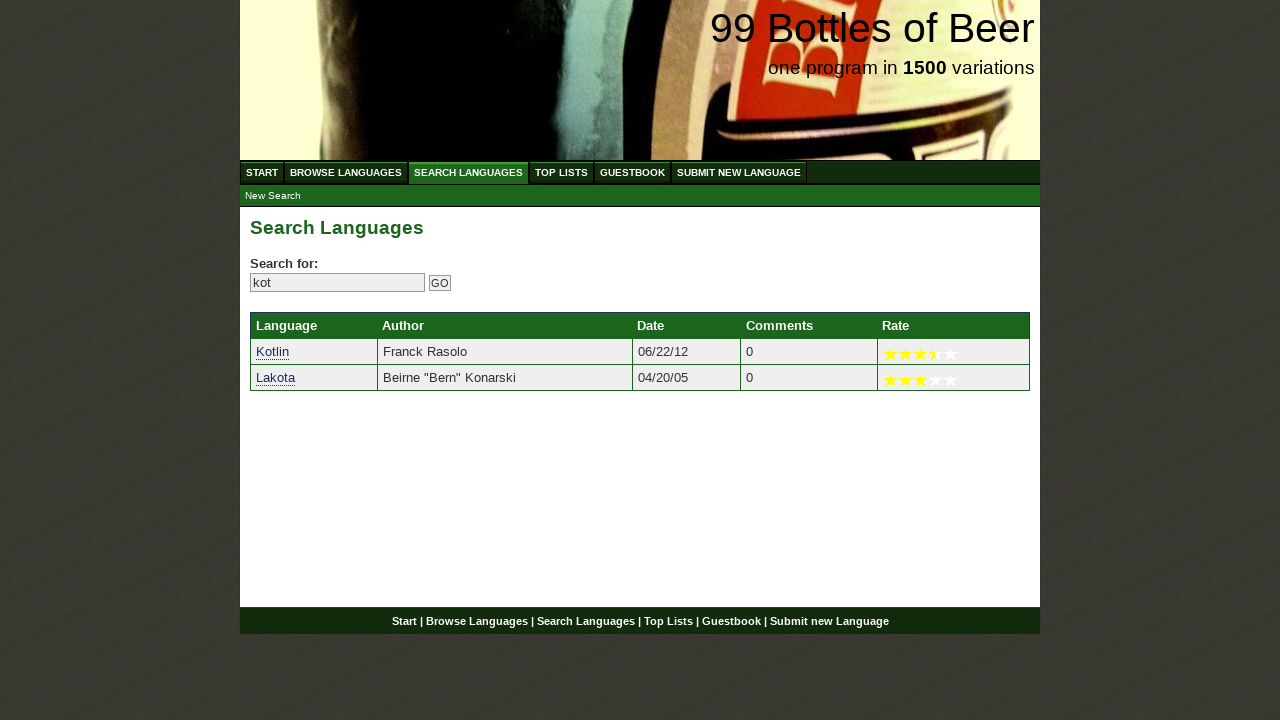

Verified search result contains 'kot': kotlin
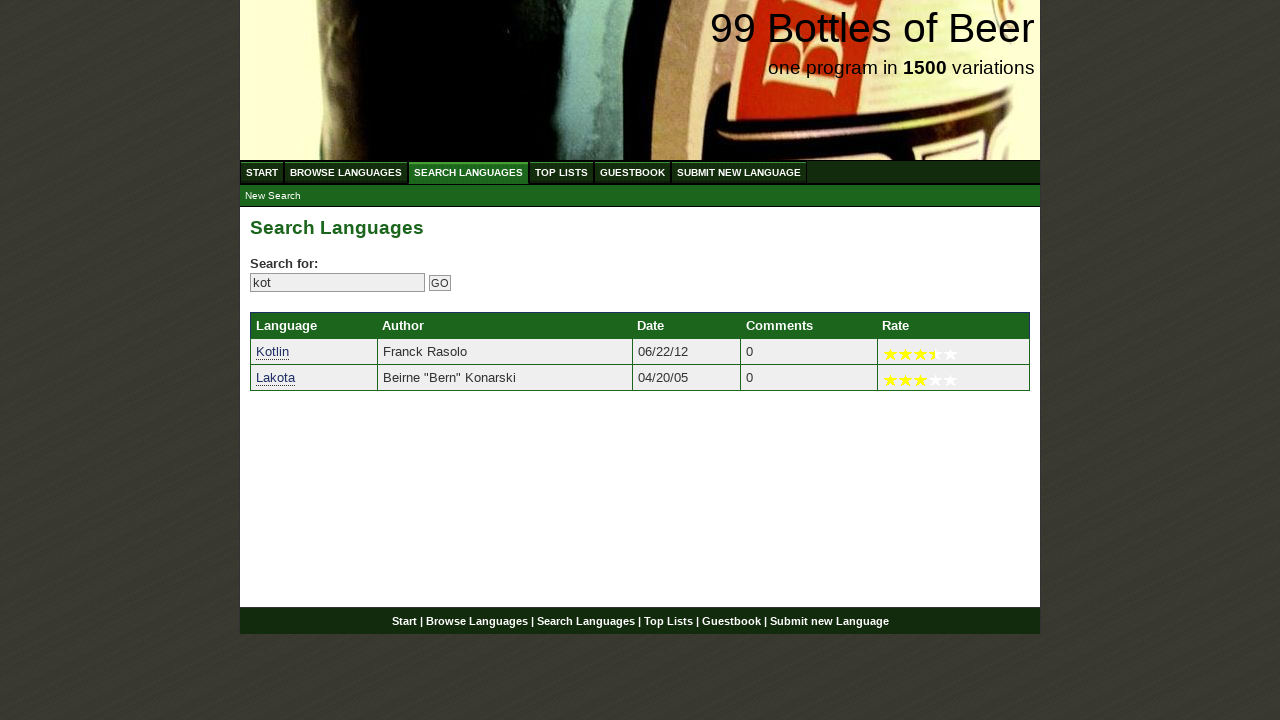

Verified search result contains 'kot': lakota
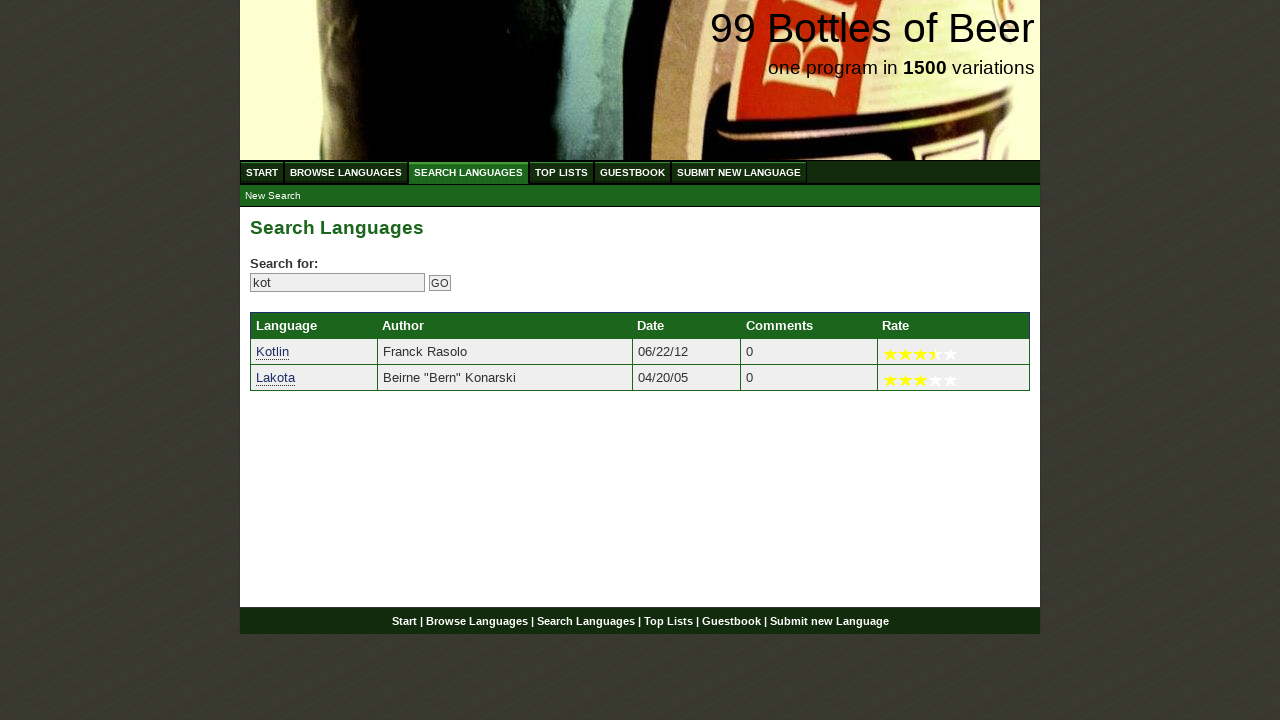

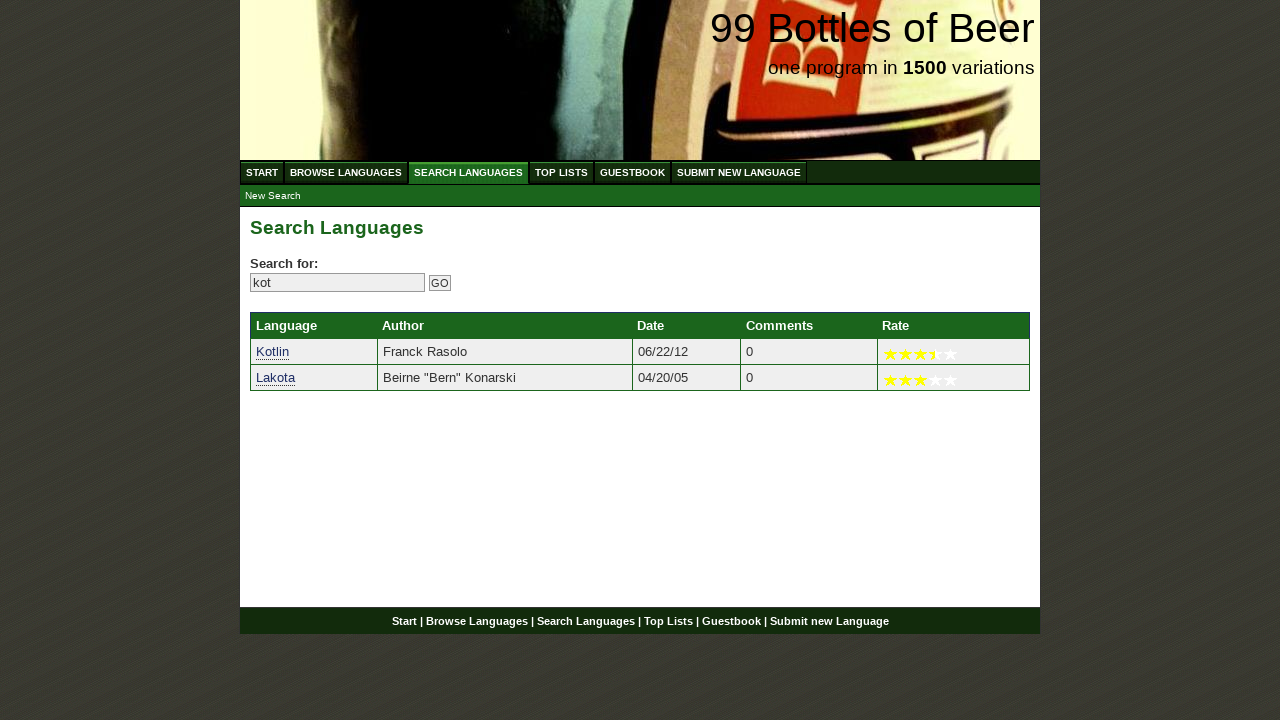